Tests navigating to What's New page from Service dropdown

Starting URL: https://bearstore-testsite.smartbear.com/

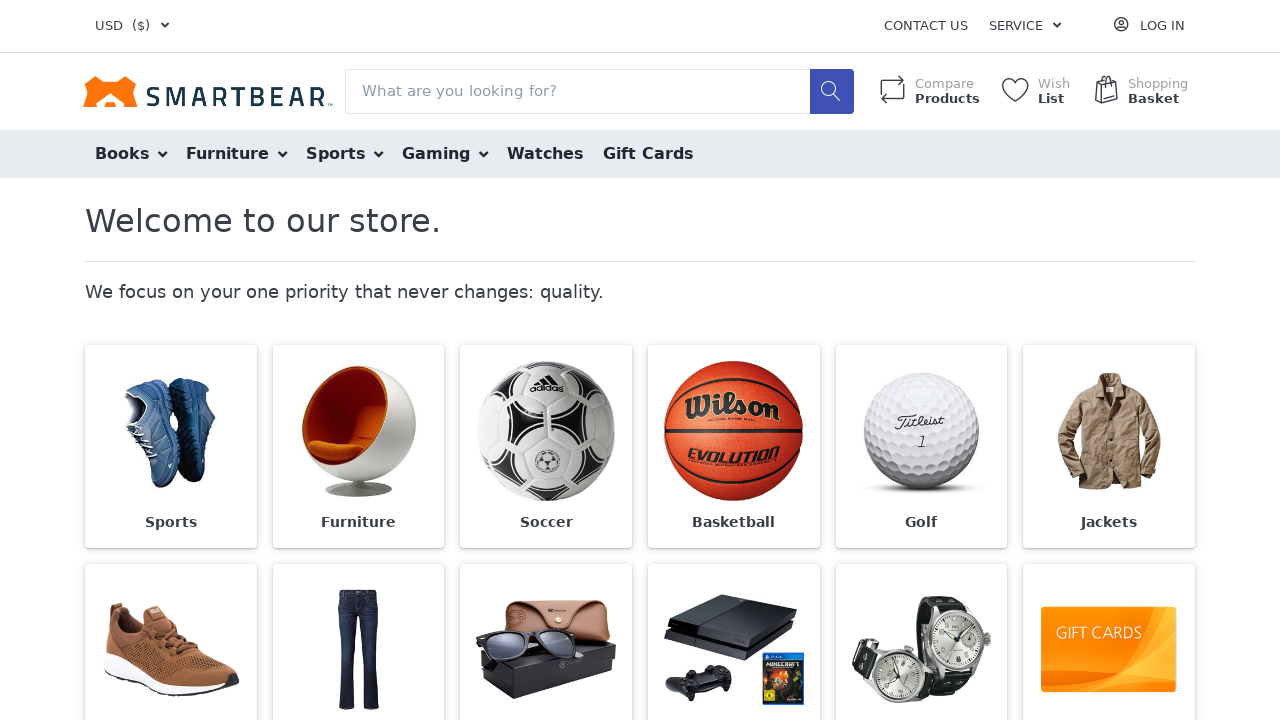

Clicked Service dropdown at (1016, 26) on span:text('Service')
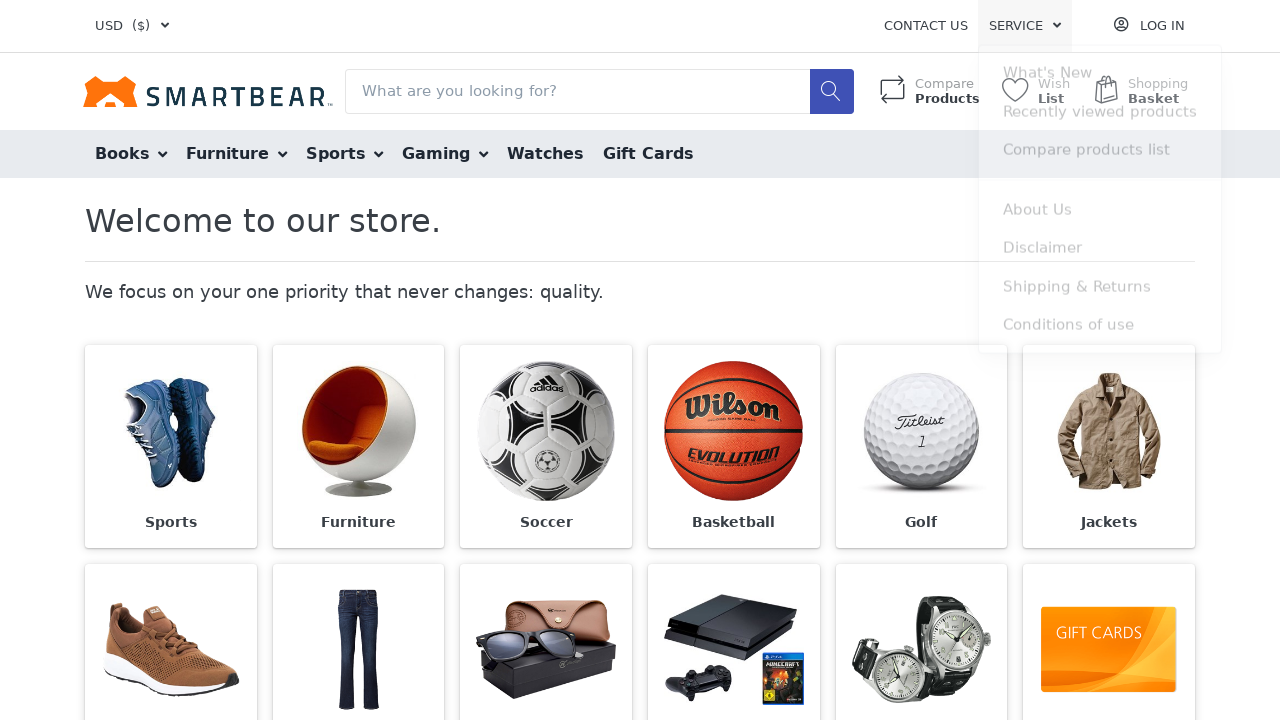

Clicked What's New option from Service dropdown at (1048, 82) on span:text("What's New")
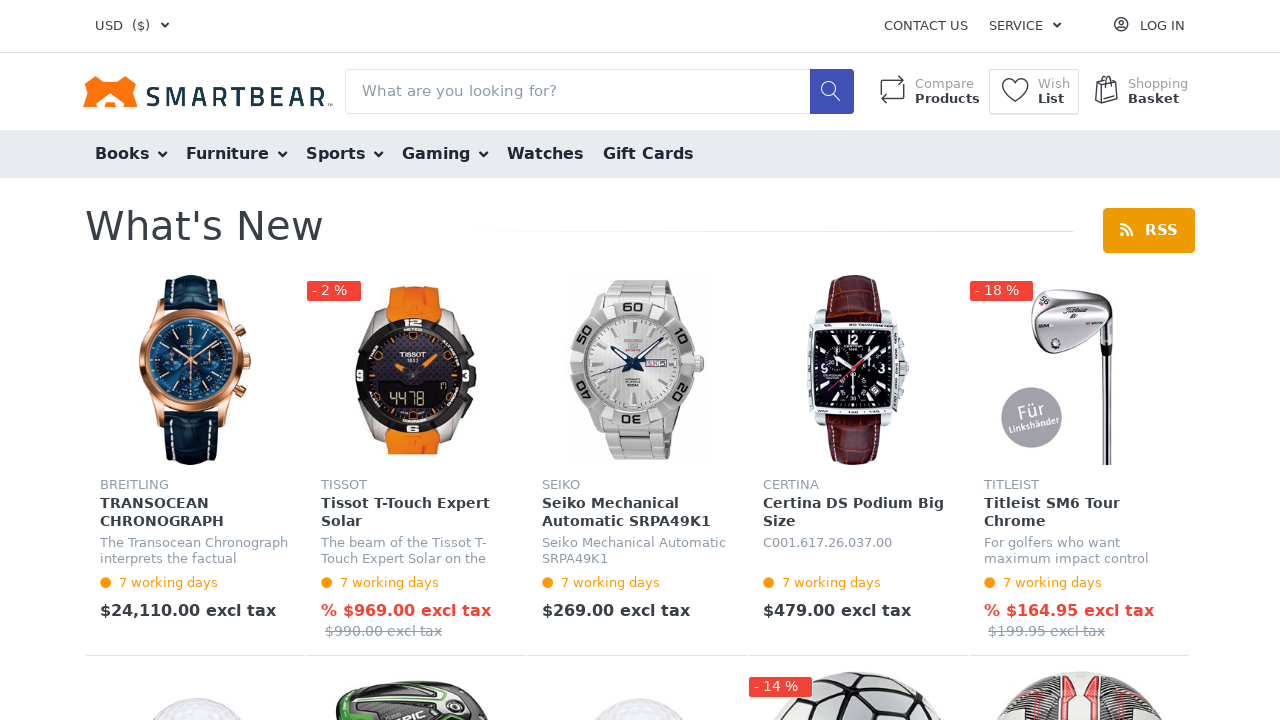

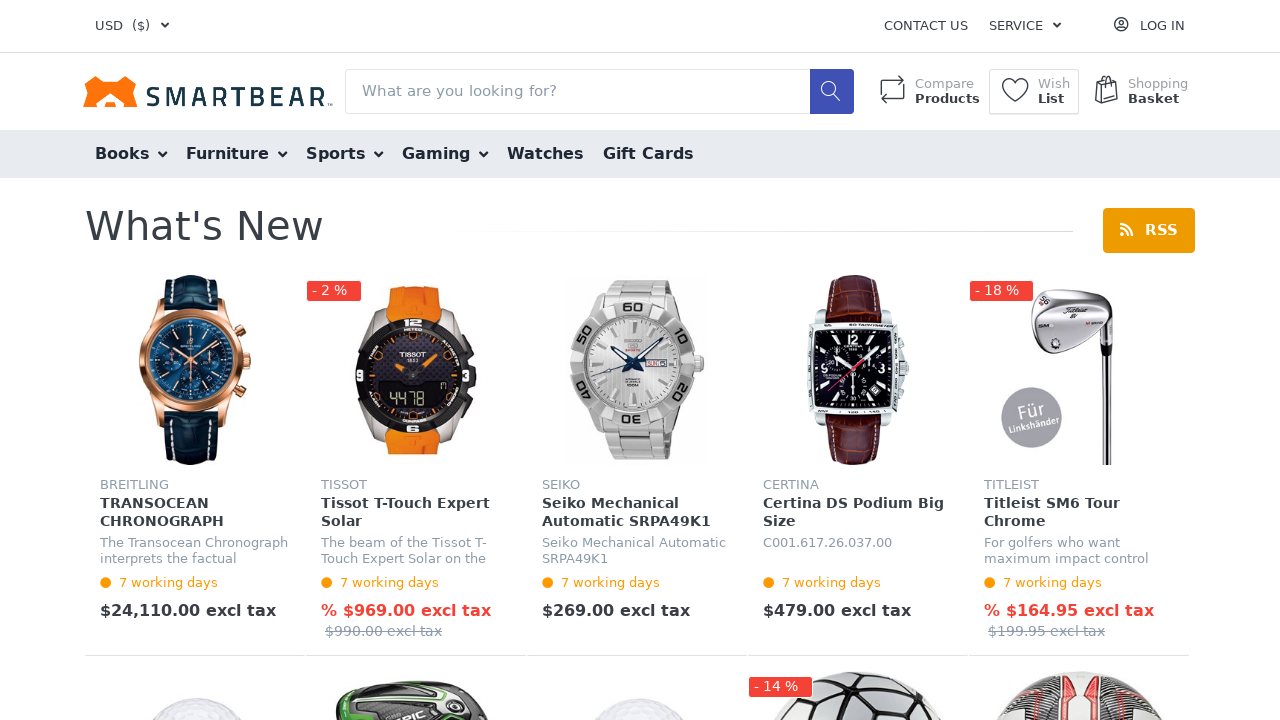